Tests checkbox functionality by navigating to a checkboxes page, clicking two checkboxes, and verifying the header text

Starting URL: http://the-internet.herokuapp.com/

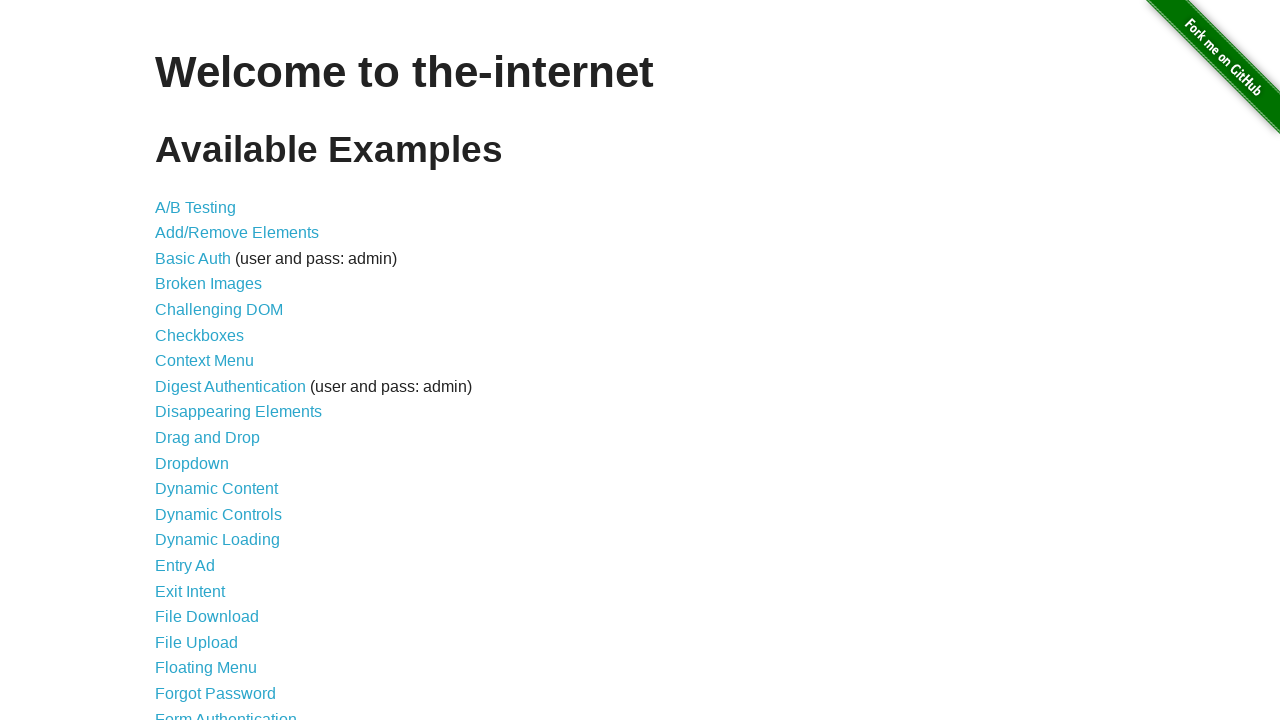

Clicked on the checkboxes link at (200, 335) on a[href='/checkboxes']
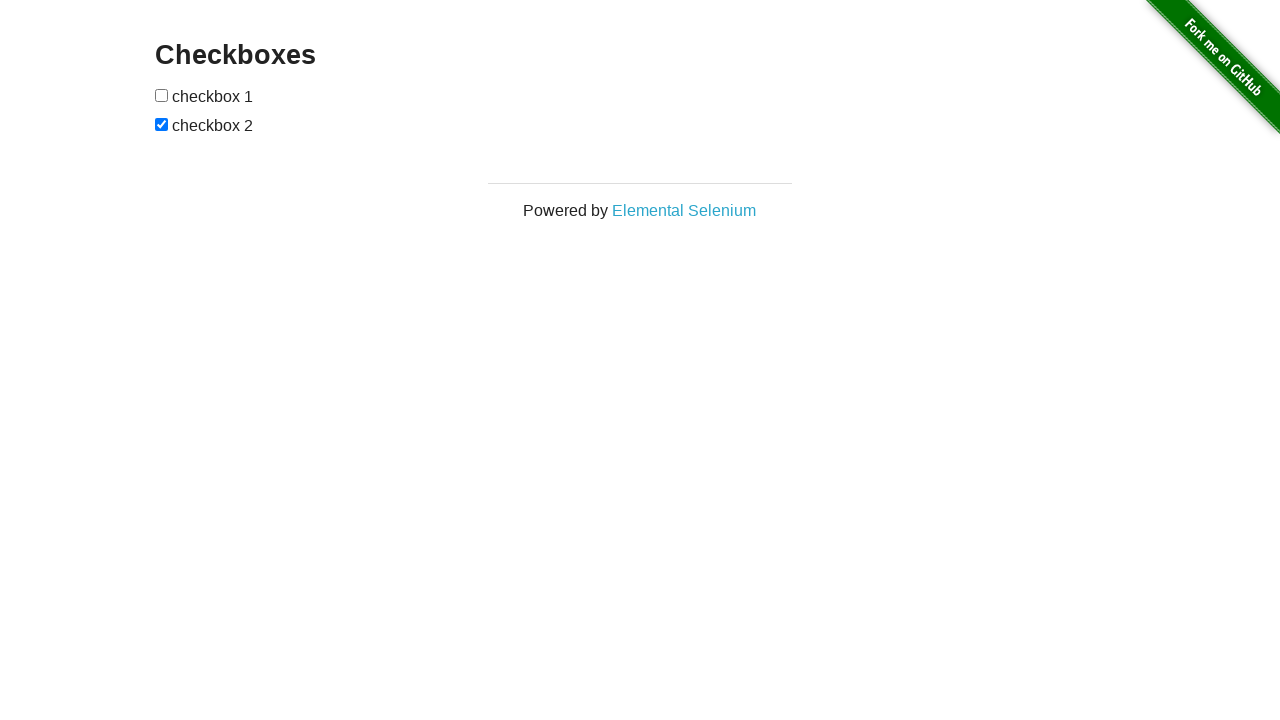

Checkboxes page loaded and checkbox elements are visible
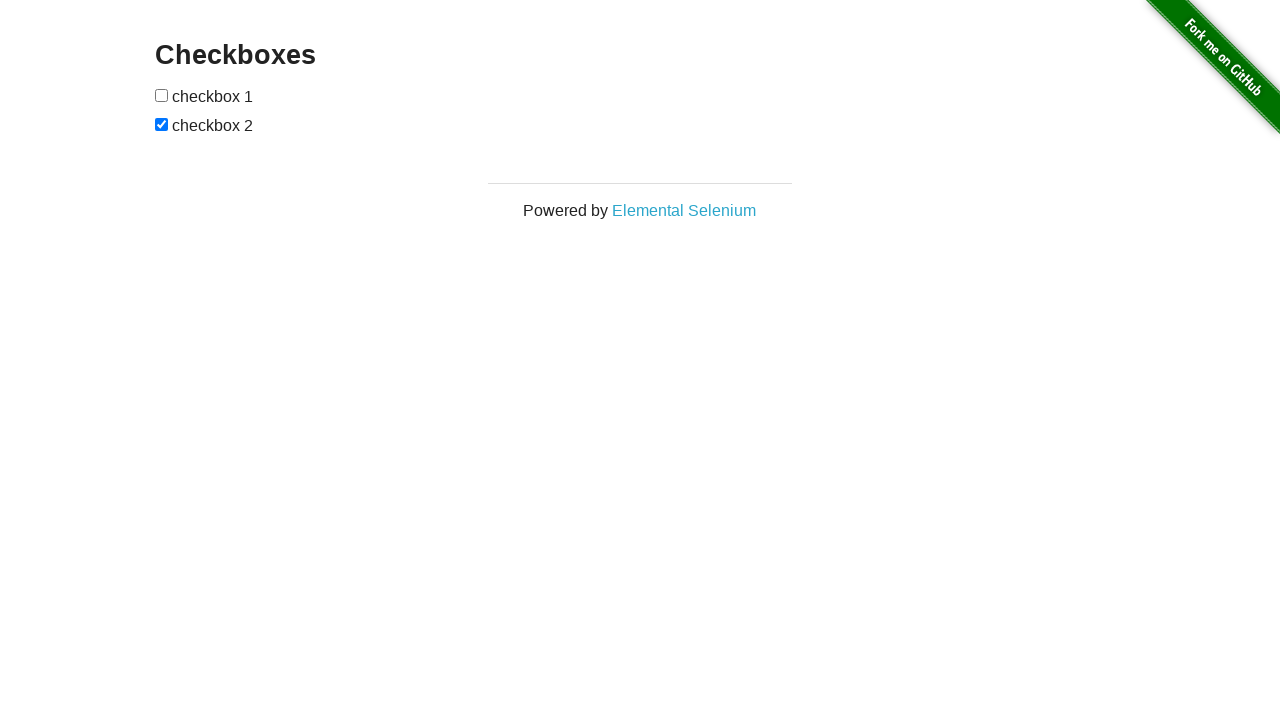

Clicked on the first checkbox at (162, 95) on input[type='checkbox'] >> nth=0
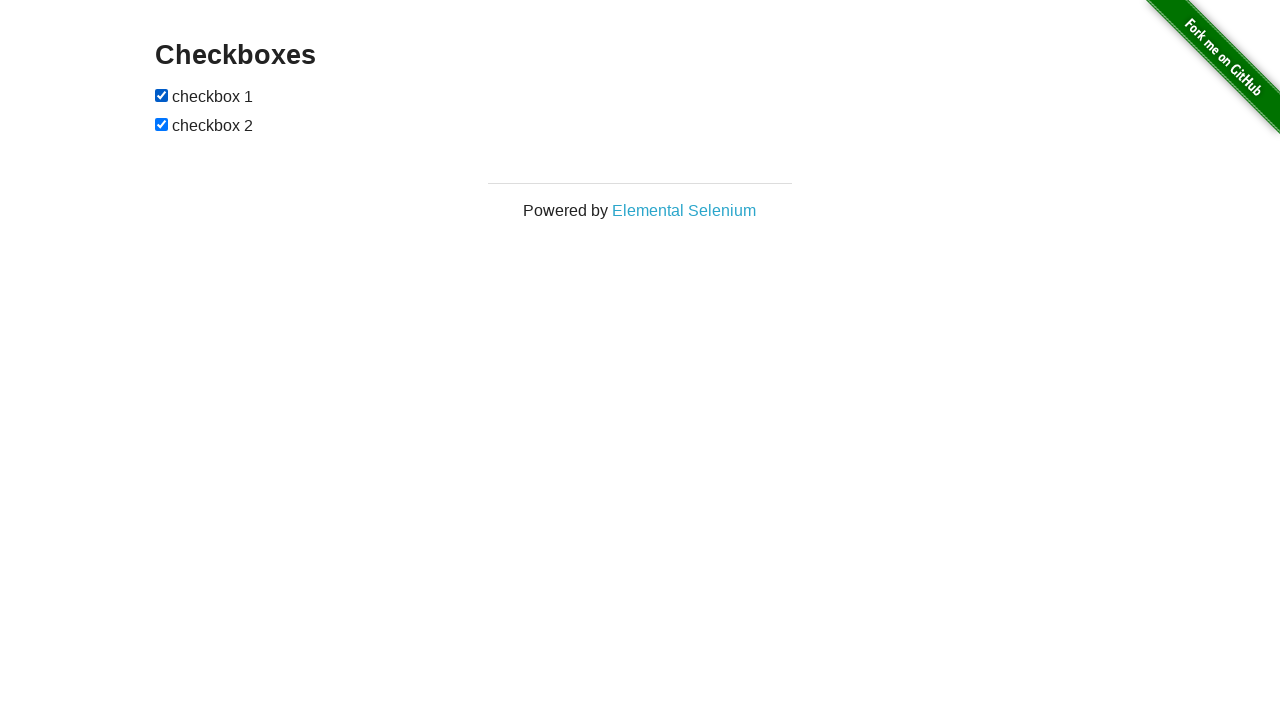

Clicked on the second checkbox at (162, 124) on input[type='checkbox'] >> nth=1
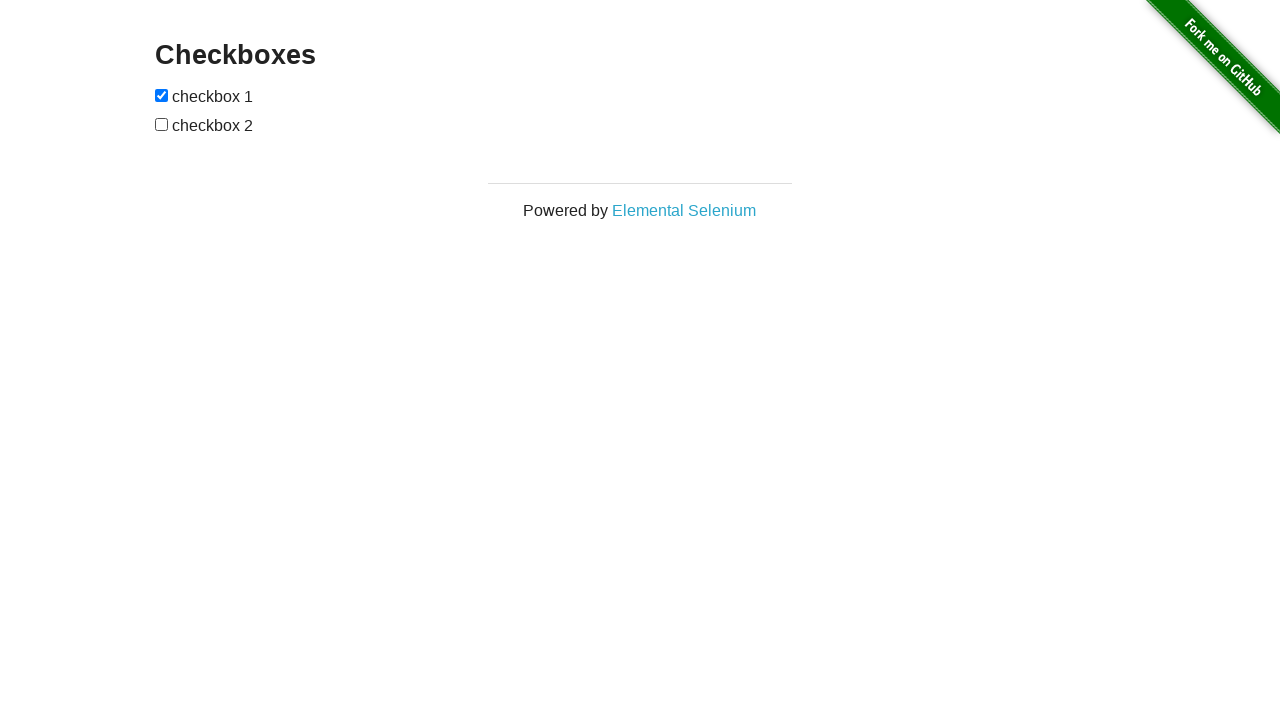

Verified that the first checkbox is selected
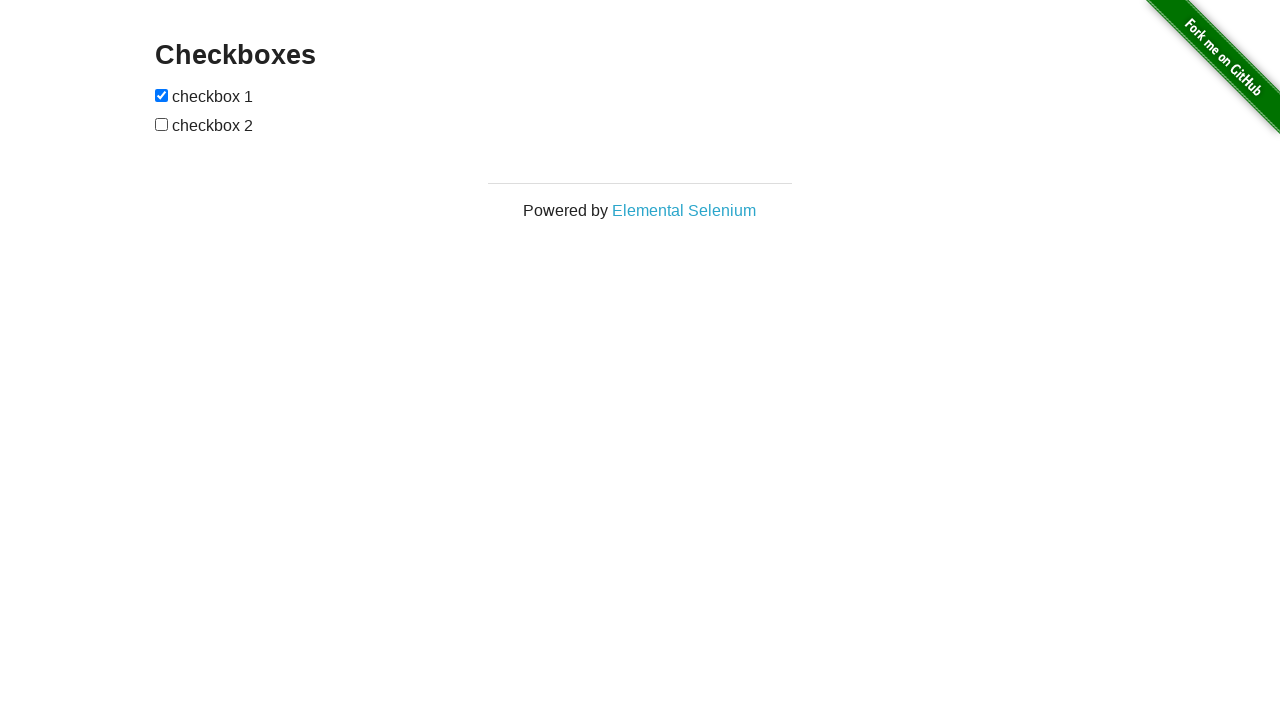

Retrieved header text content
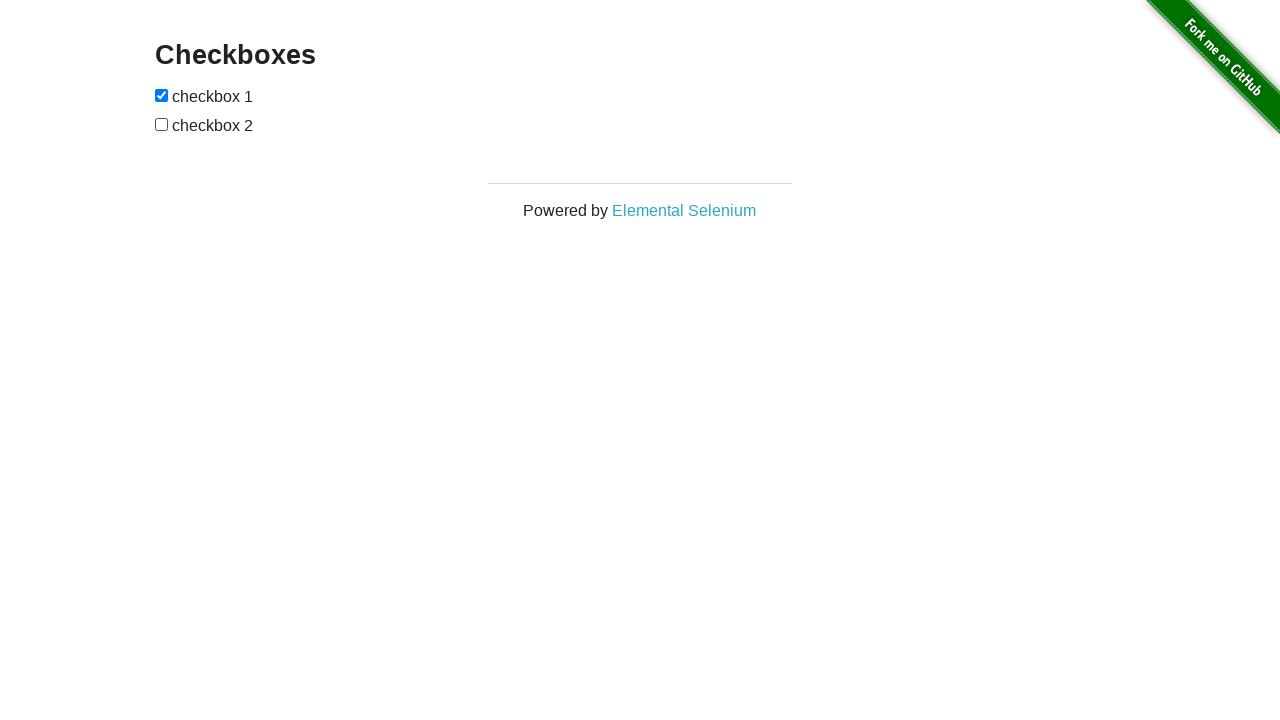

Verified that header text matches 'checkboxes'
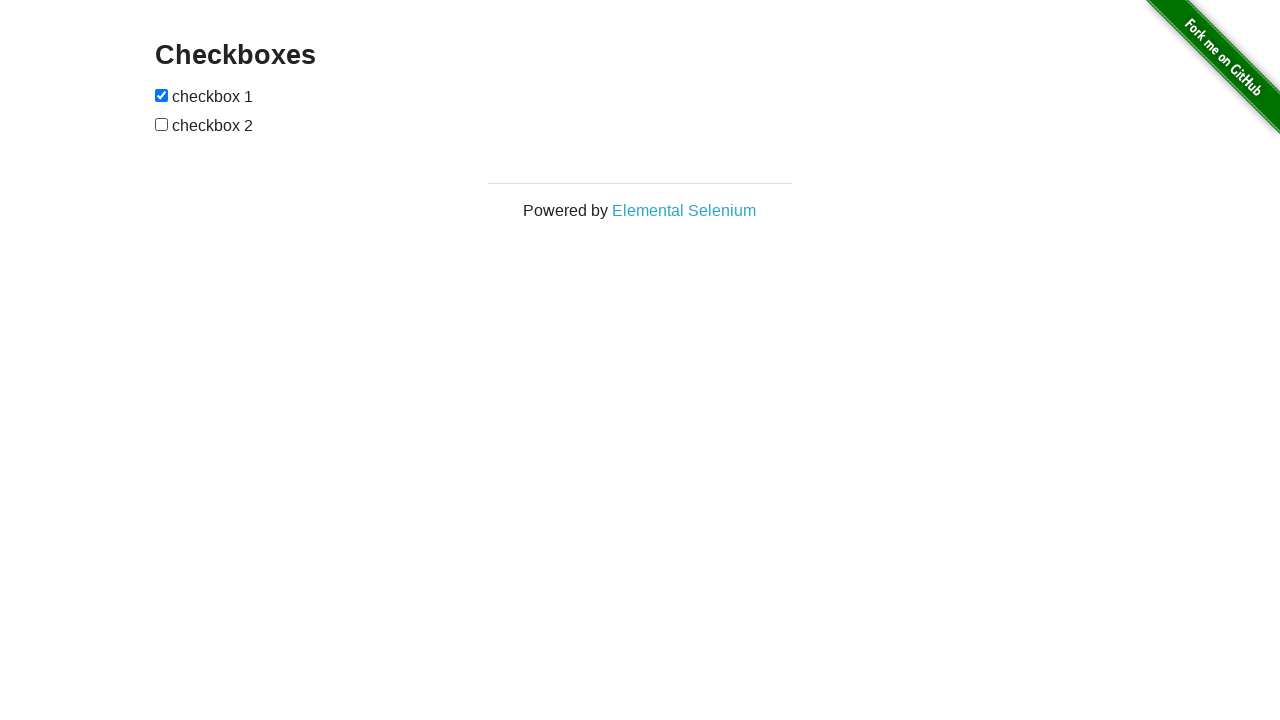

Scrolled header into view if needed
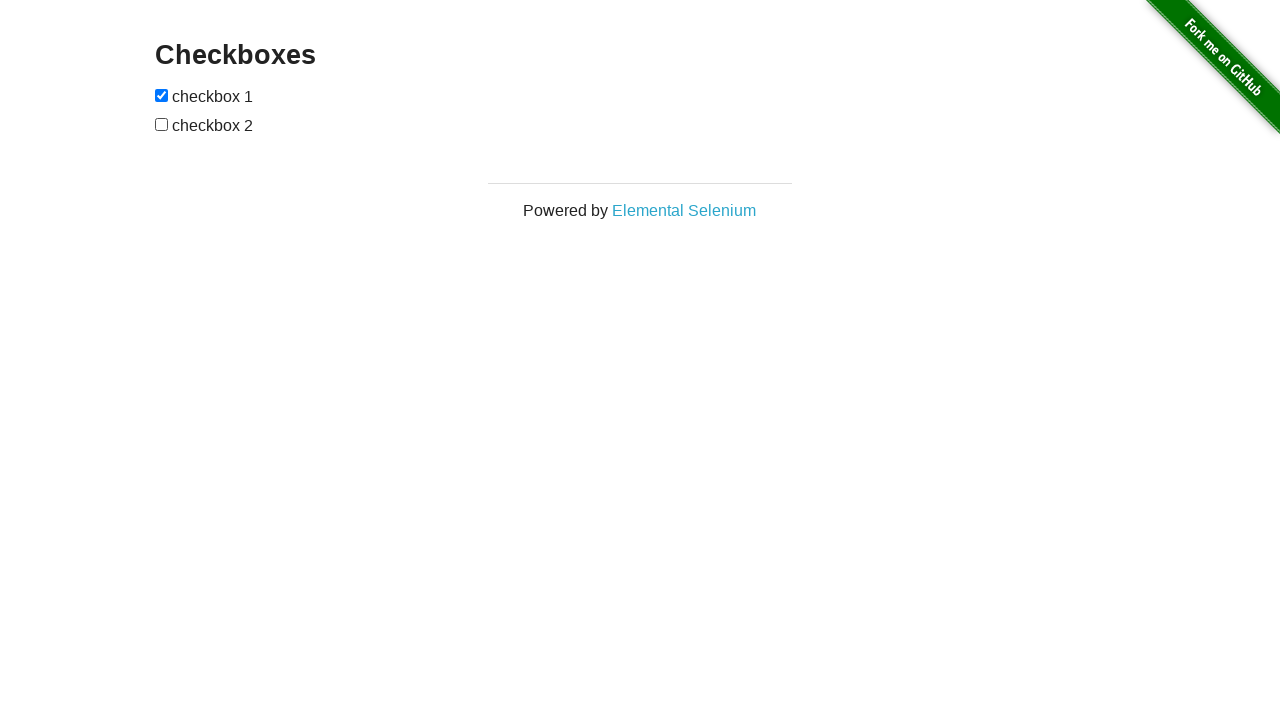

Applied red border highlight to header element
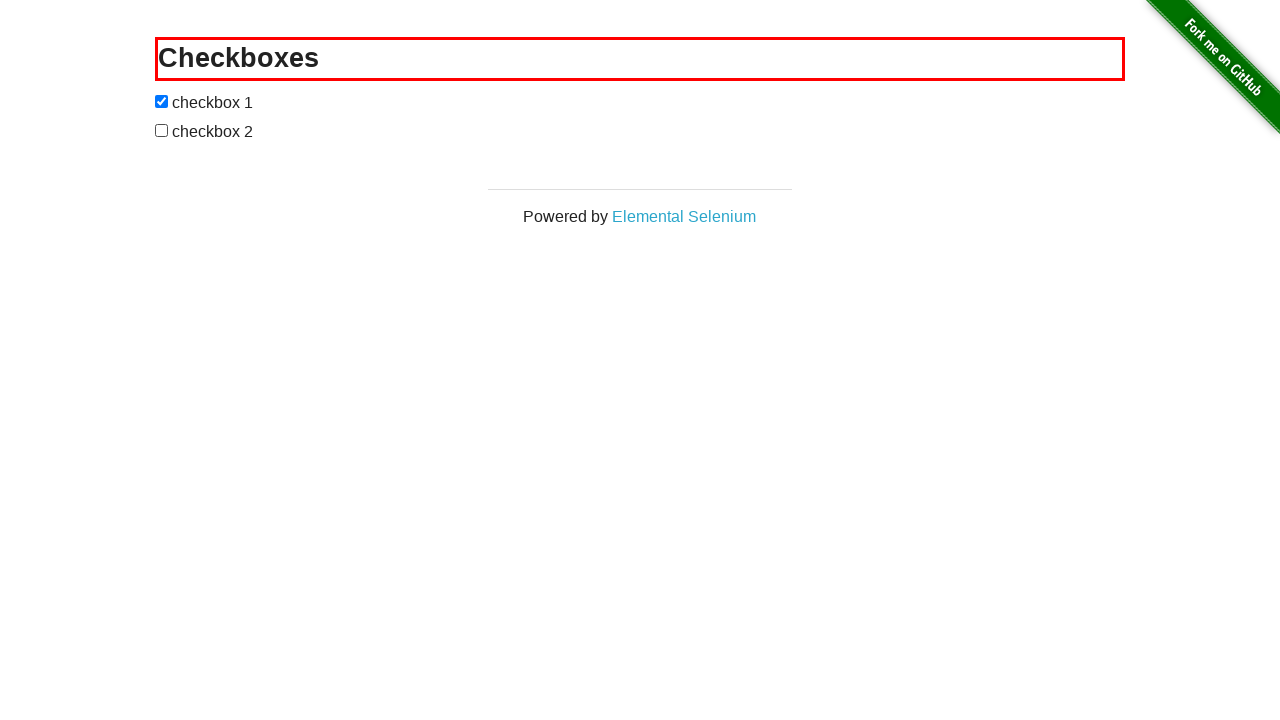

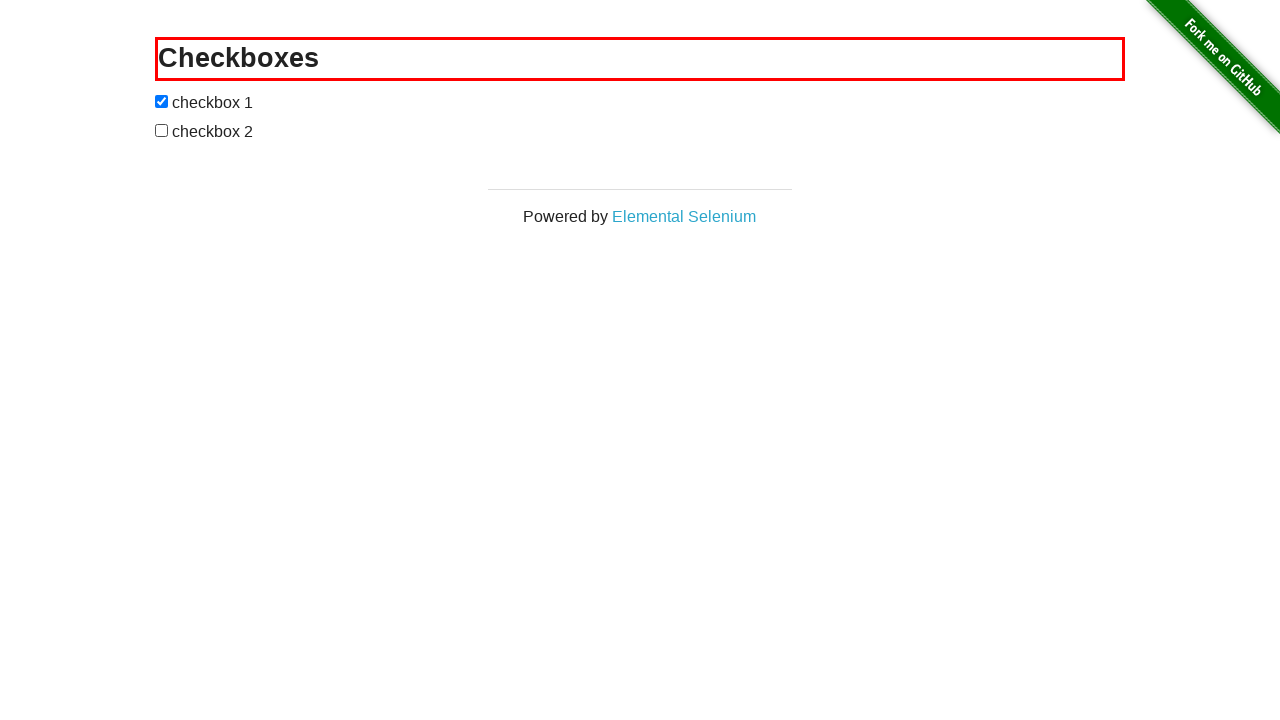